Tests iframe interaction by switching to an iframe, clicking a button inside it, then switching back to the main frame and clicking a link

Starting URL: https://www.w3schools.com/js/tryit.asp?filename=tryjs_myfirst

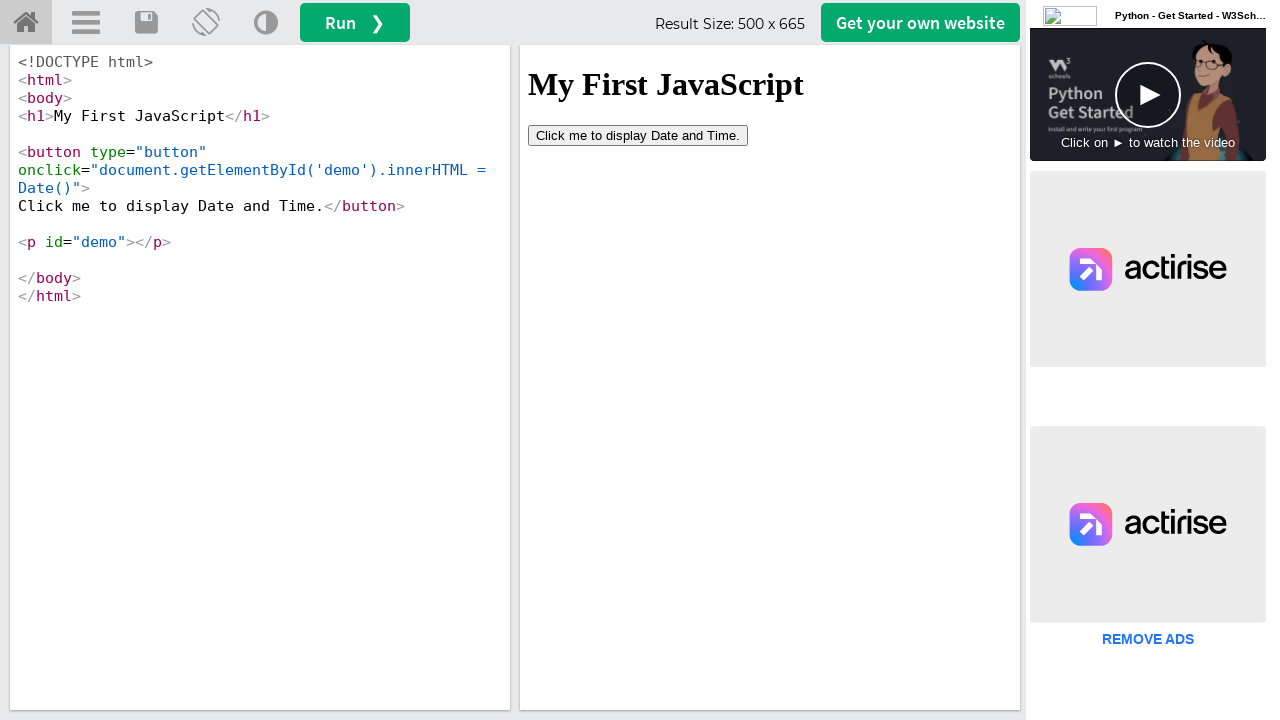

Located the iframe with id 'iframeResult'
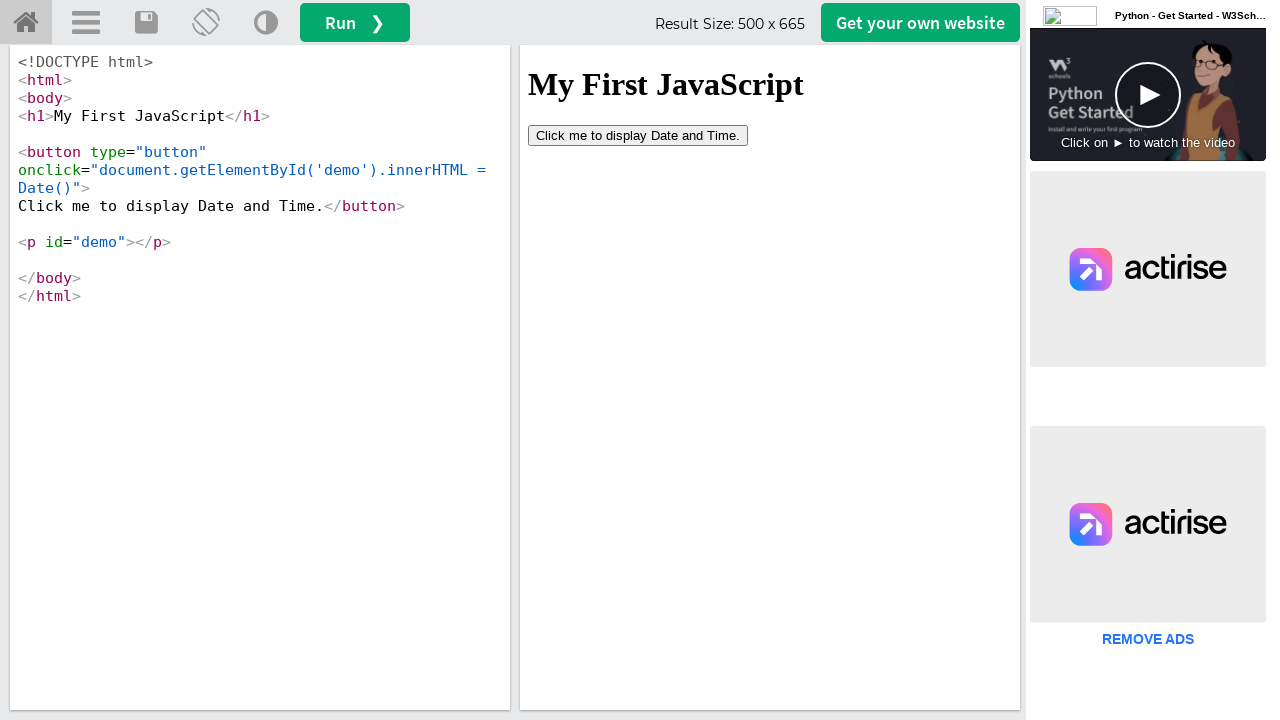

Clicked button inside the iframe at (638, 135) on iframe#iframeResult >> internal:control=enter-frame >> button[type='button']
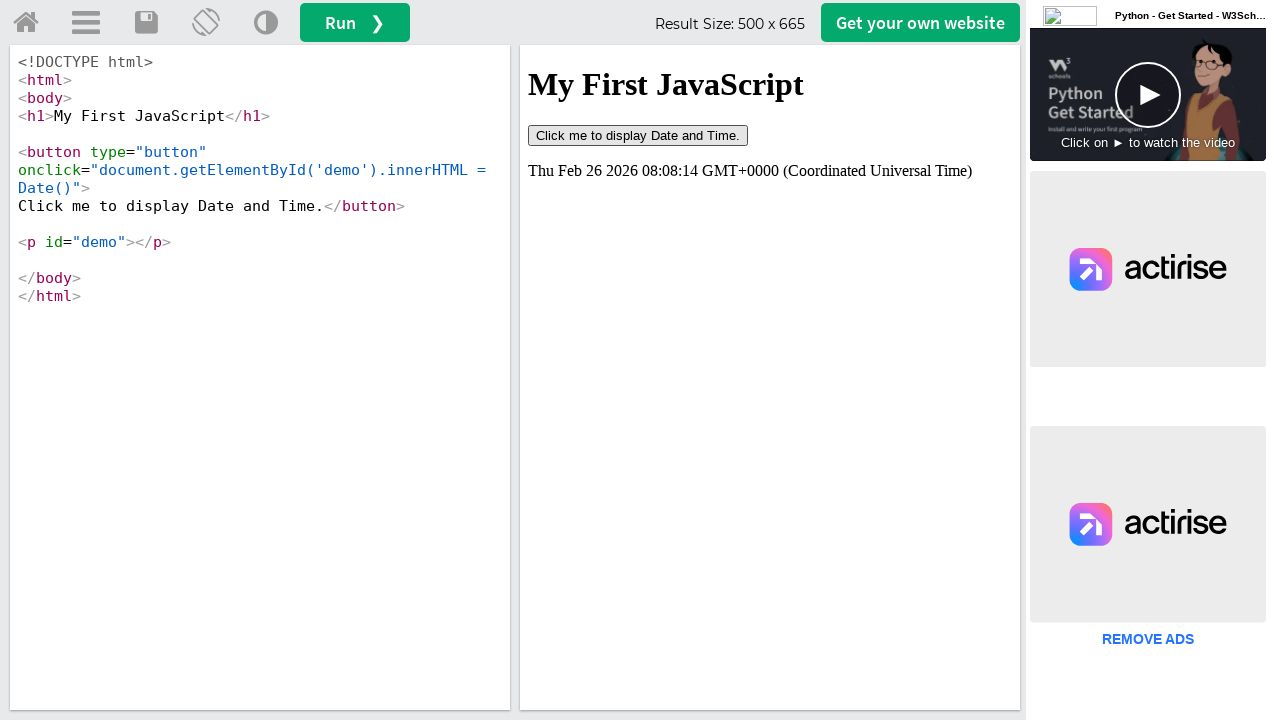

Clicked home link in the main frame, switching back from iframe at (26, 23) on a#tryhome
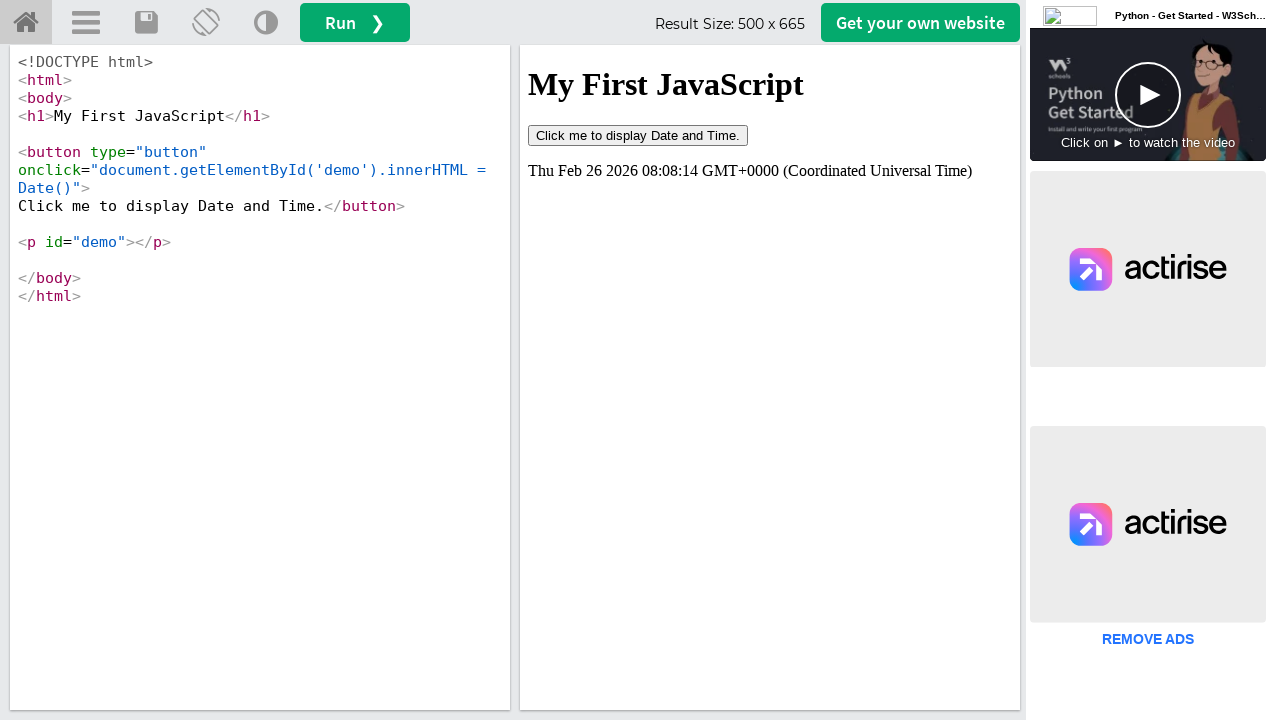

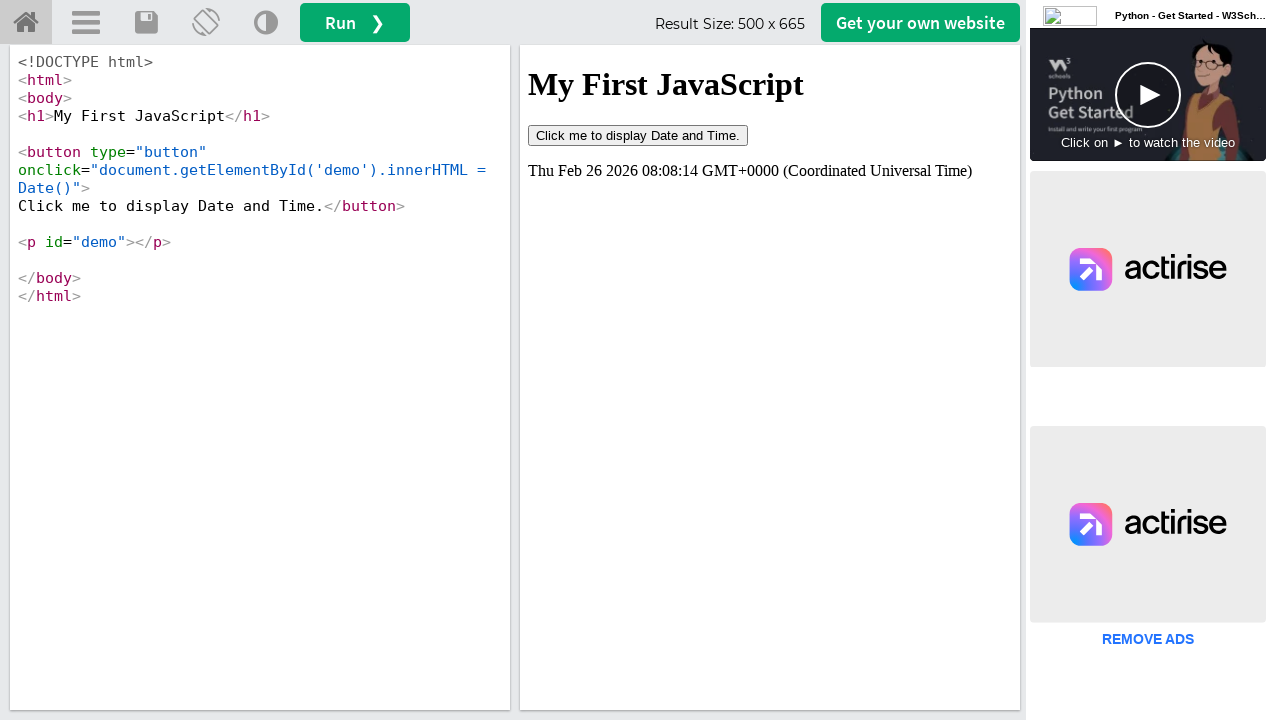